Navigates to the Flipkart e-commerce website homepage to verify the page loads successfully

Starting URL: https://www.flipkart.com

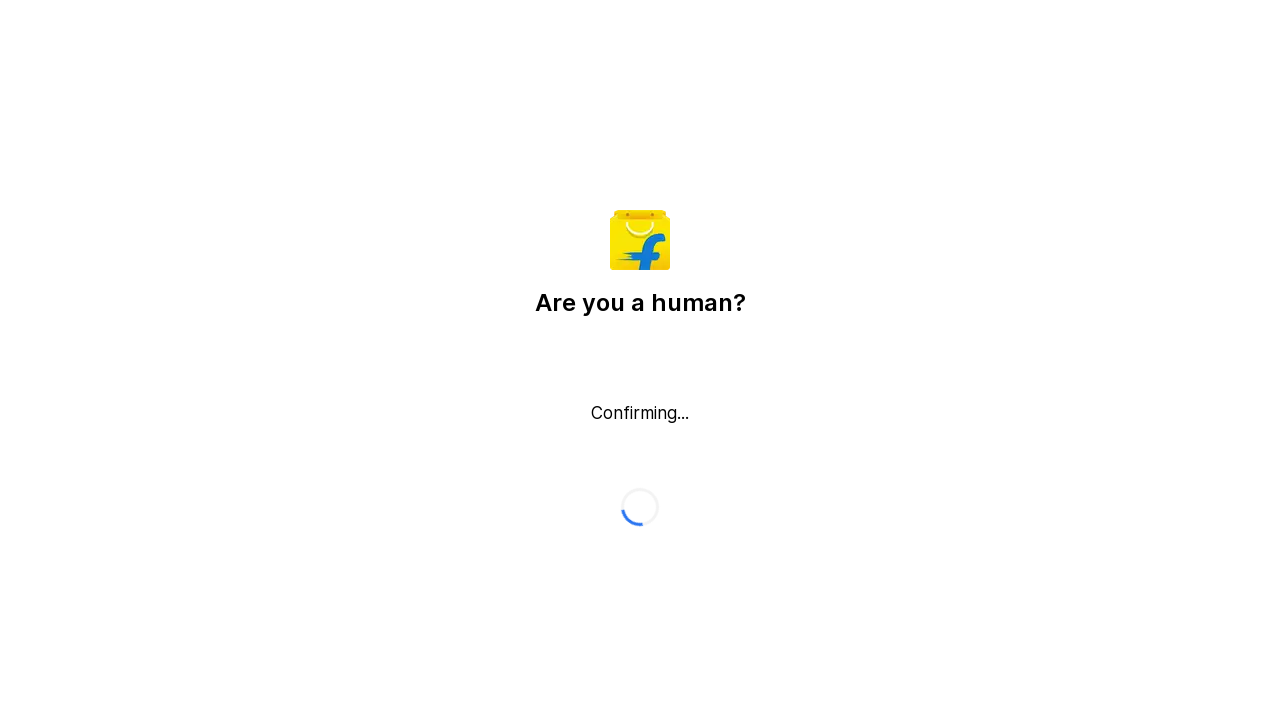

Navigated to Flipkart homepage at https://www.flipkart.com
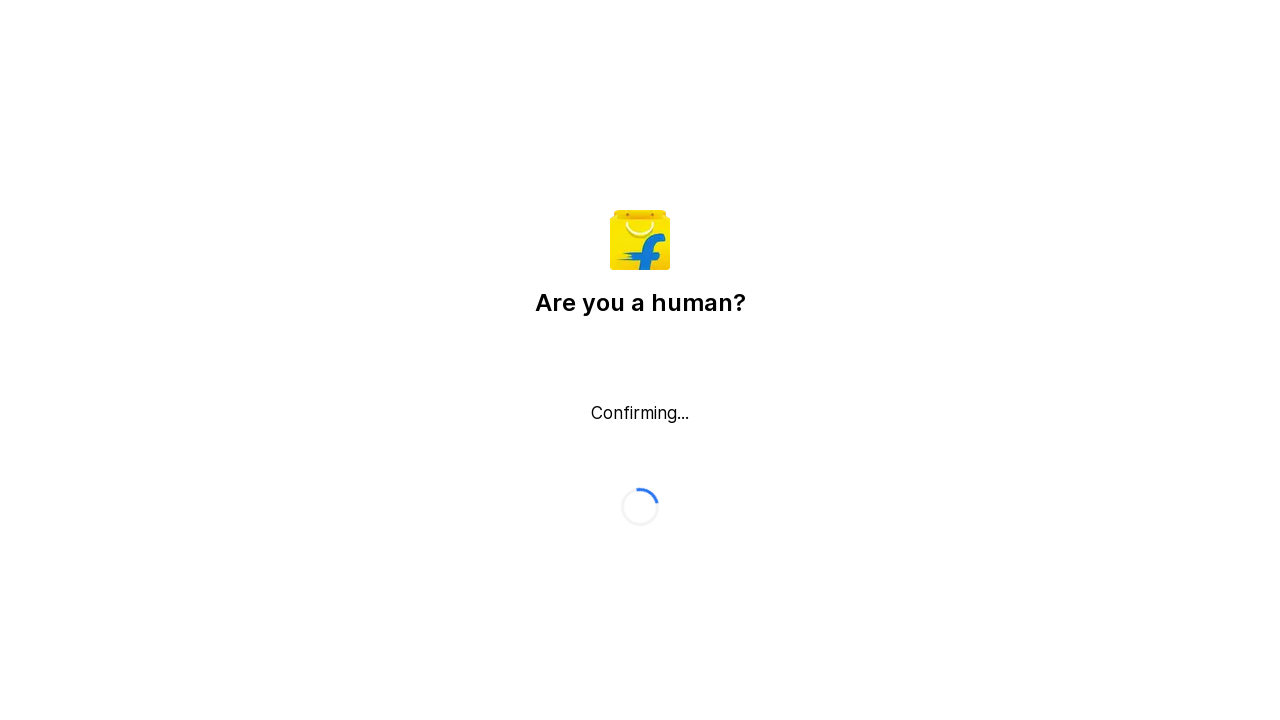

Page DOM content loaded successfully
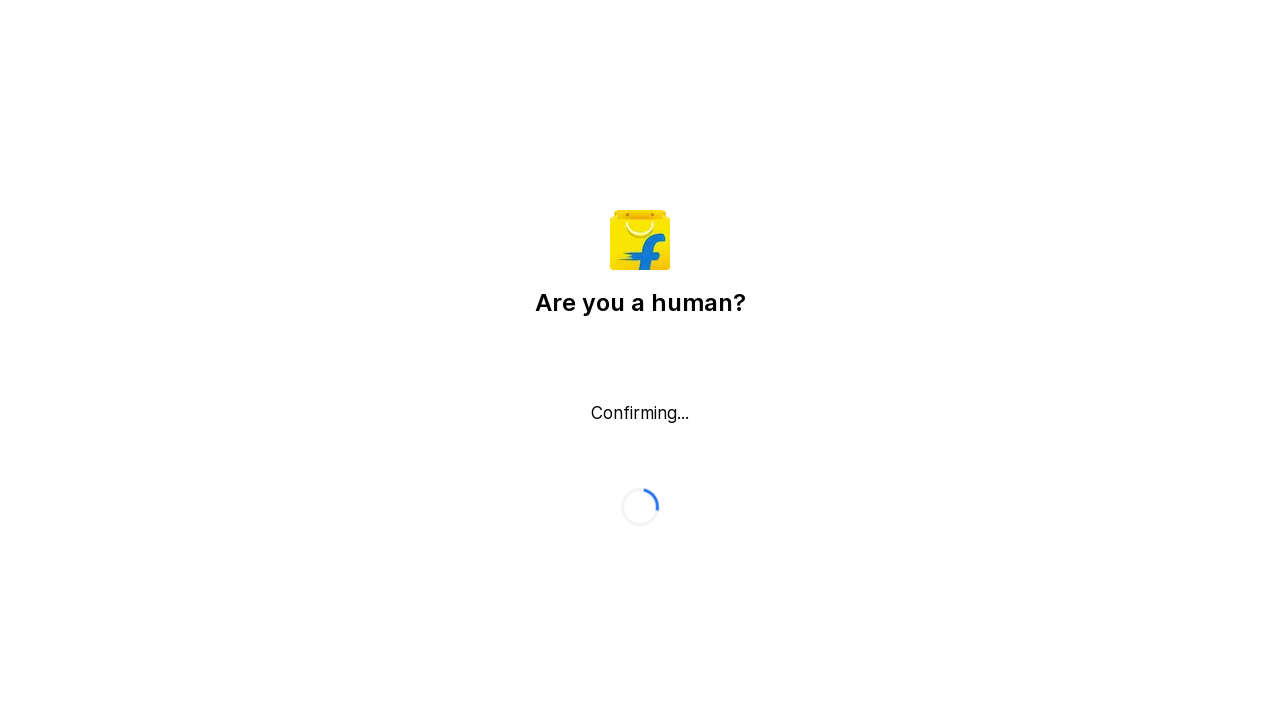

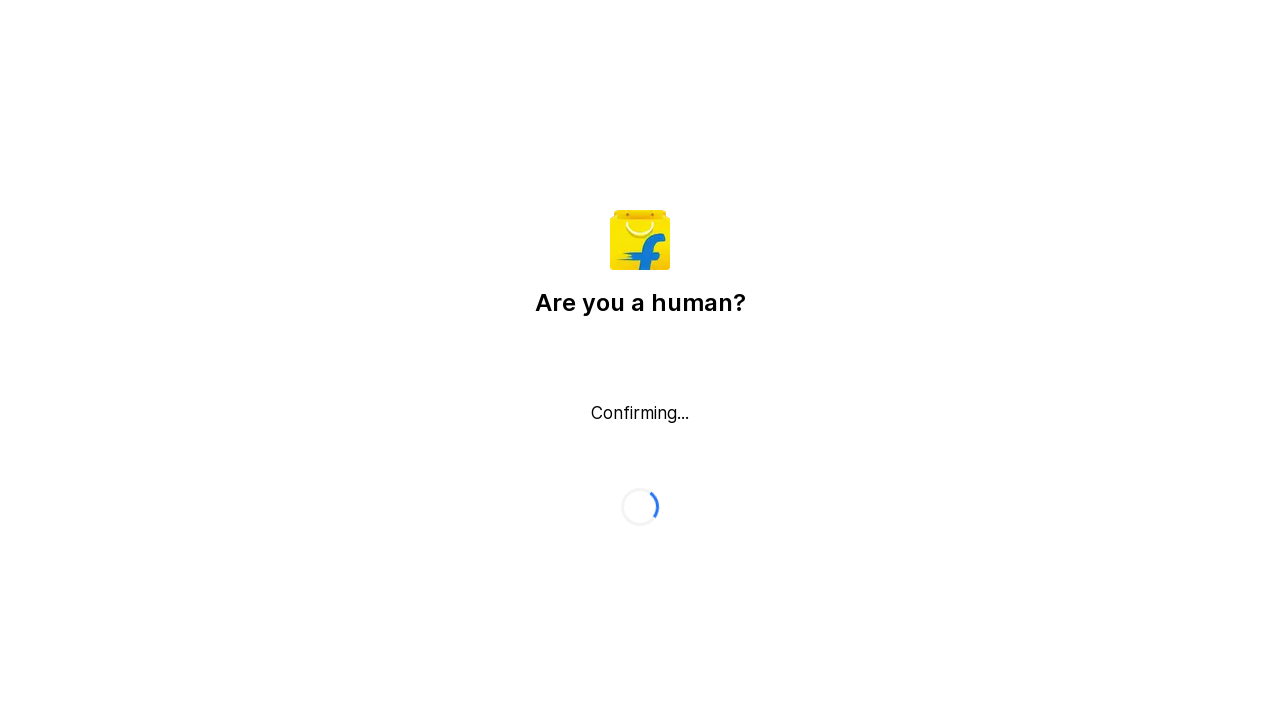